Tests drag and drop functionality between two elements

Starting URL: https://vip.ceshiren.com/#/ui_study/action_chains

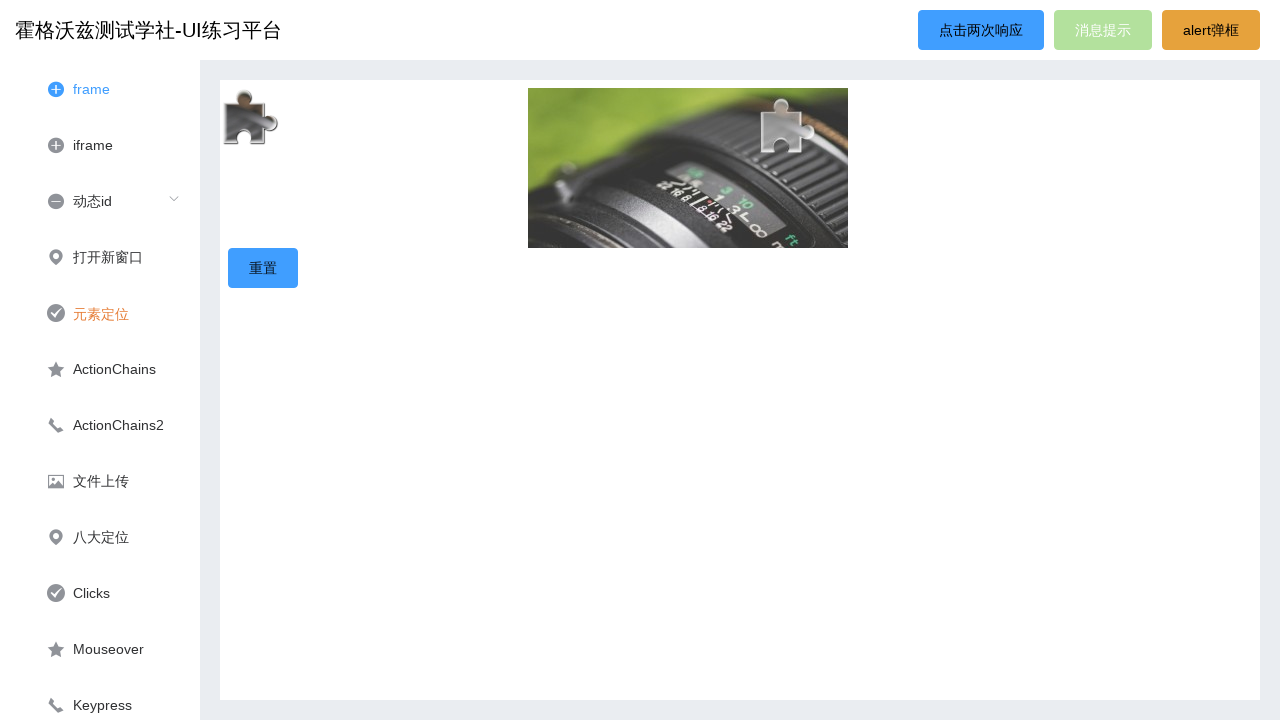

Navigated to drag and drop test page
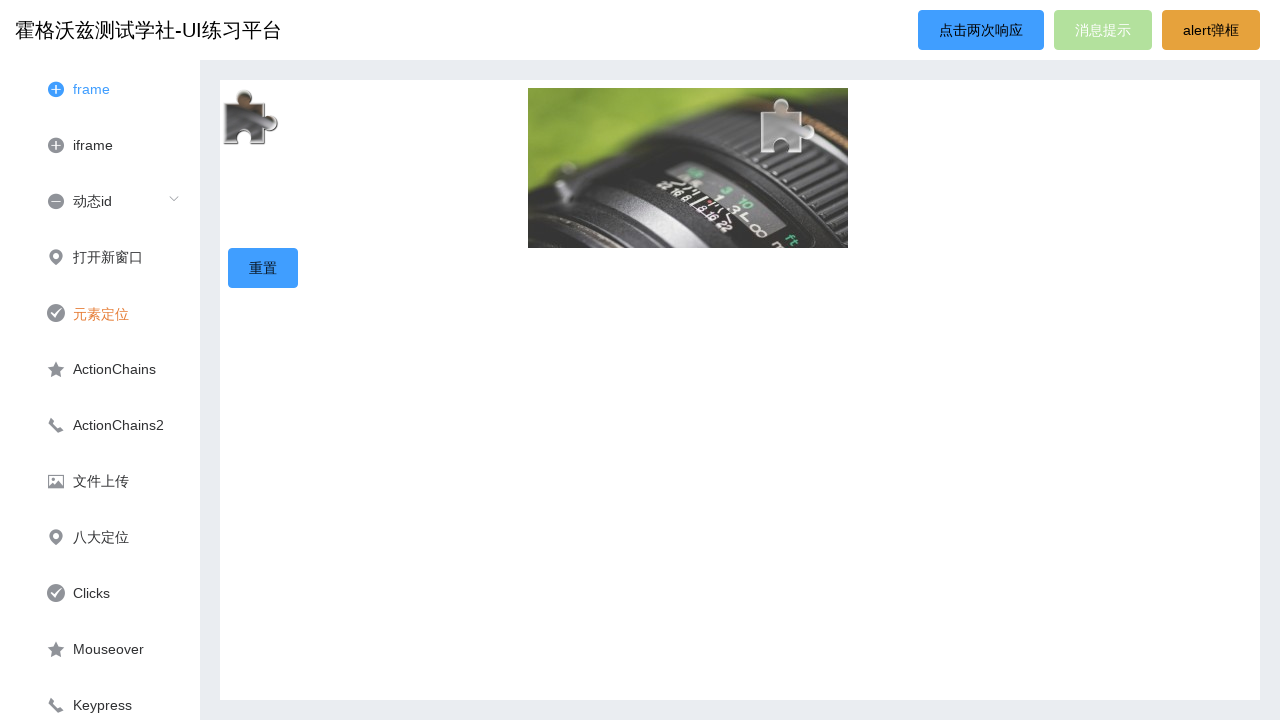

Dragged item1 and dropped it onto item3 at (788, 130)
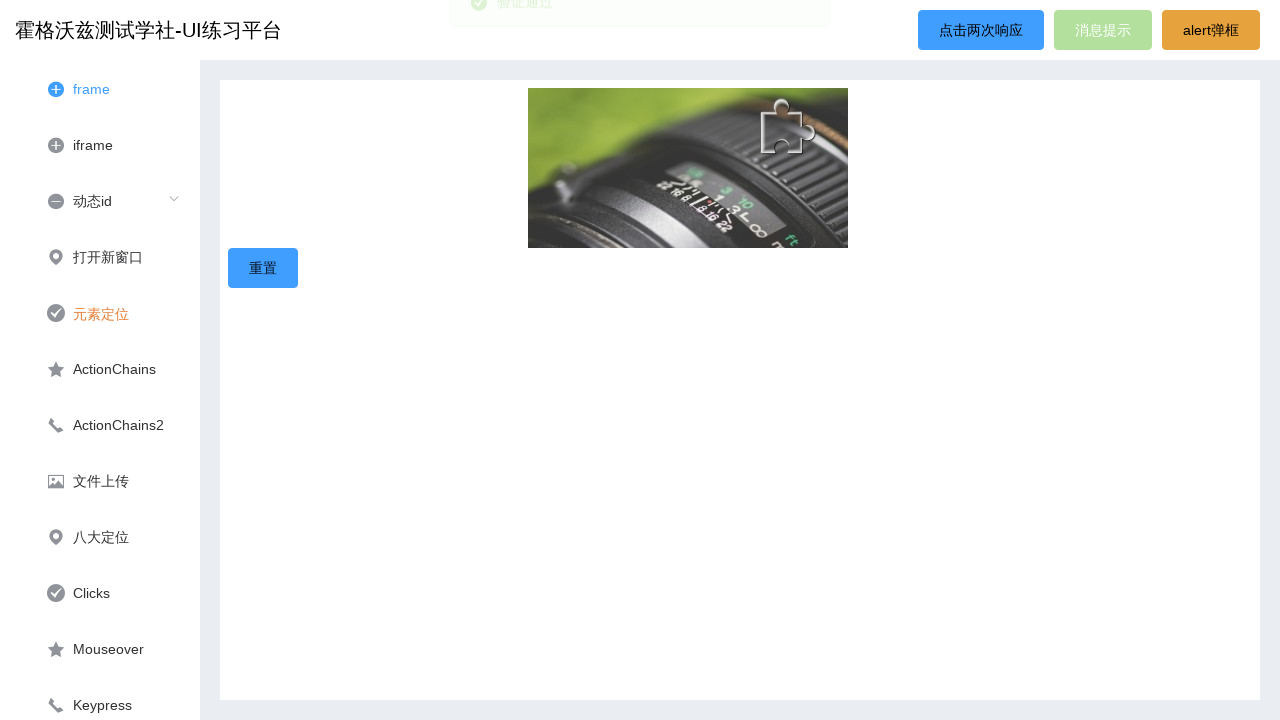

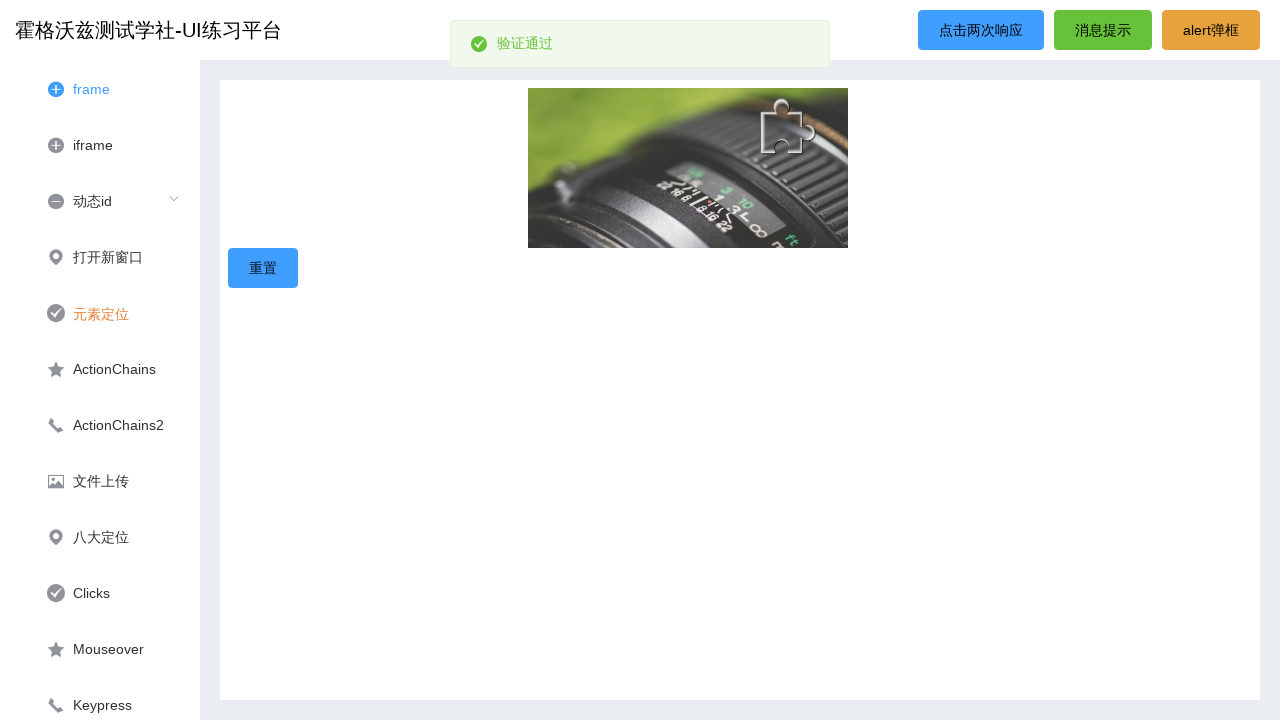